Tests dropdown selection functionality by selecting options using different methods (index, value, and visible text)

Starting URL: https://www.globalsqa.com/demo-site/select-dropdown-menu/

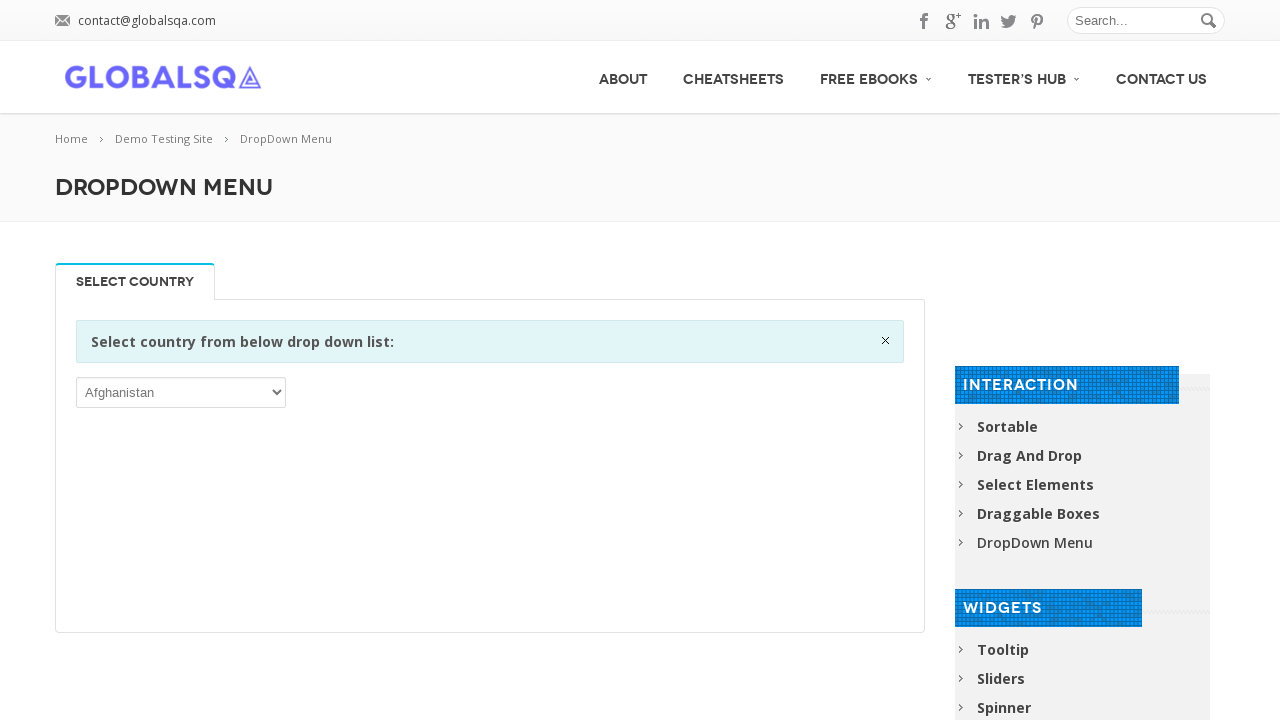

Located dropdown element on the page
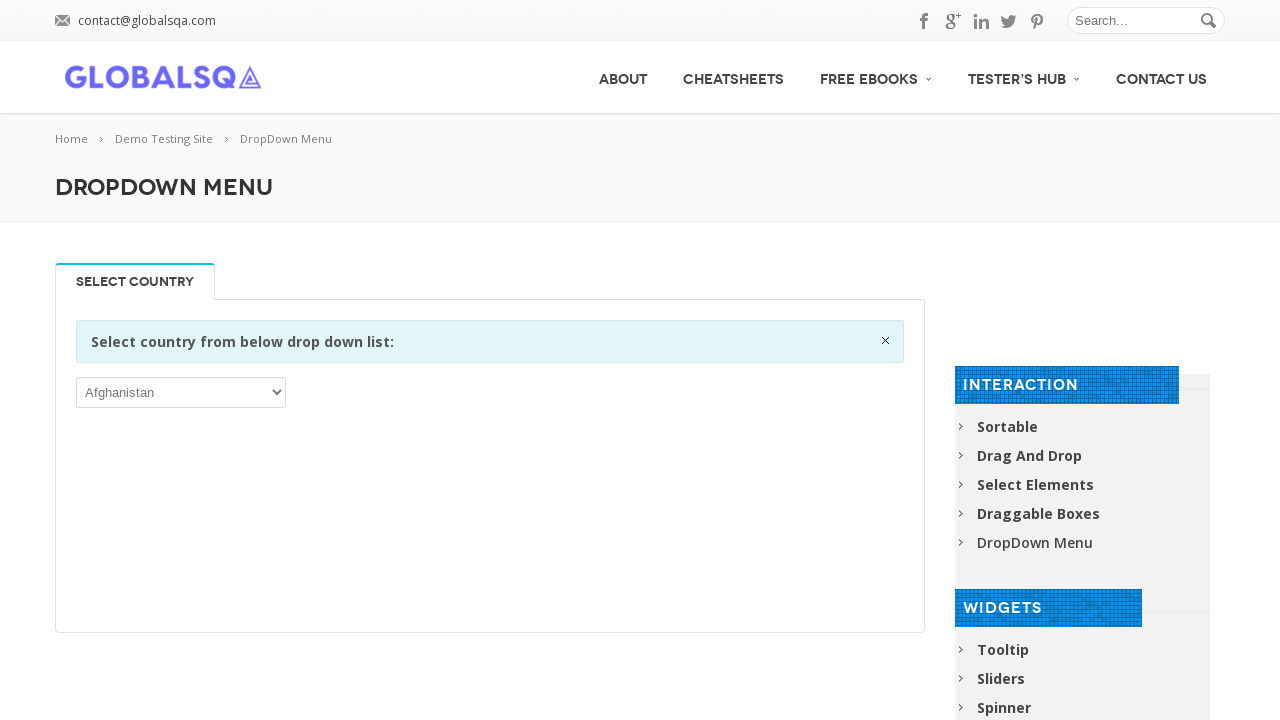

Selected dropdown option by index (first option) on //*[@id="post-2646"]/div[2]/div/div/div/p/select
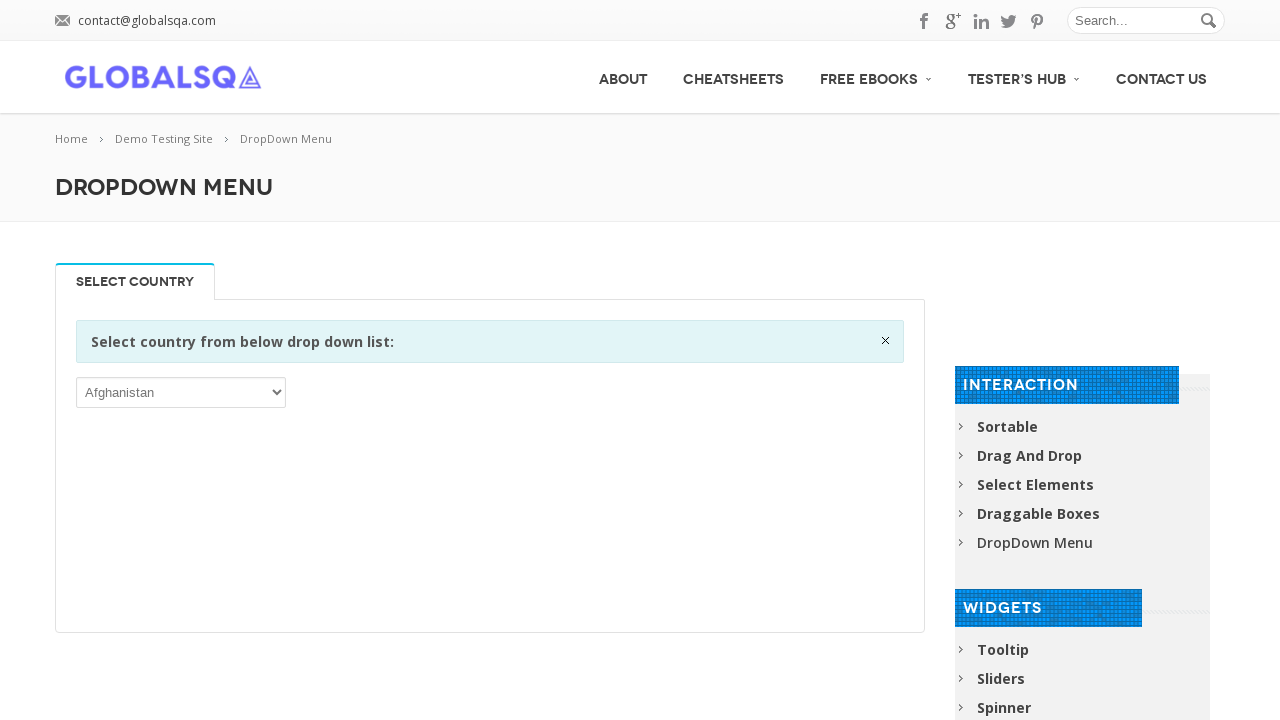

Selected dropdown option by value 'ALB' on //*[@id="post-2646"]/div[2]/div/div/div/p/select
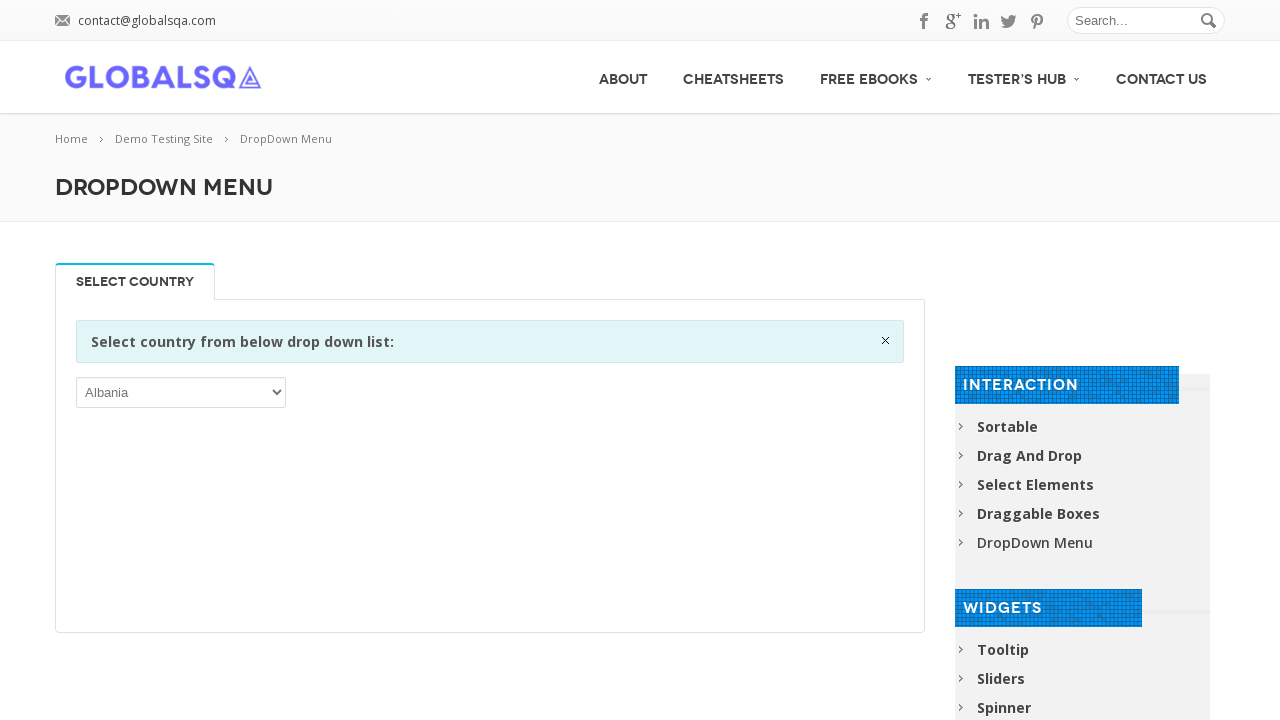

Selected dropdown option by visible text 'Armenia' on //*[@id="post-2646"]/div[2]/div/div/div/p/select
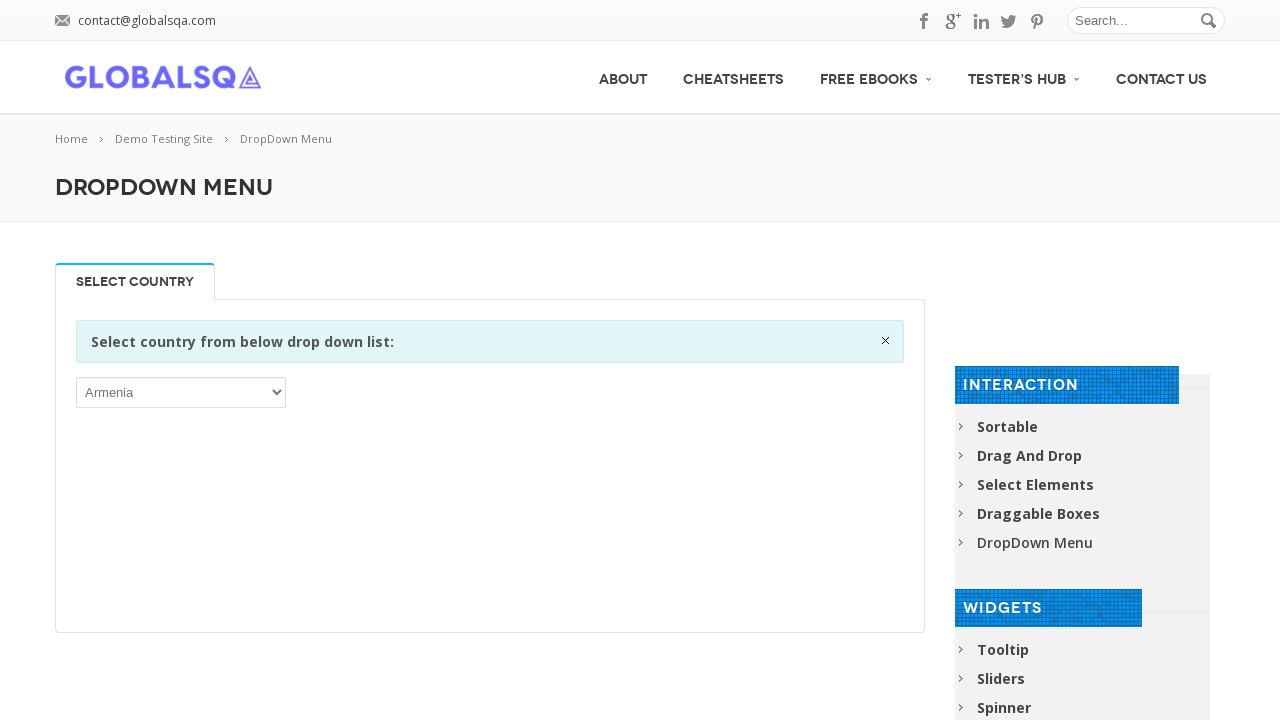

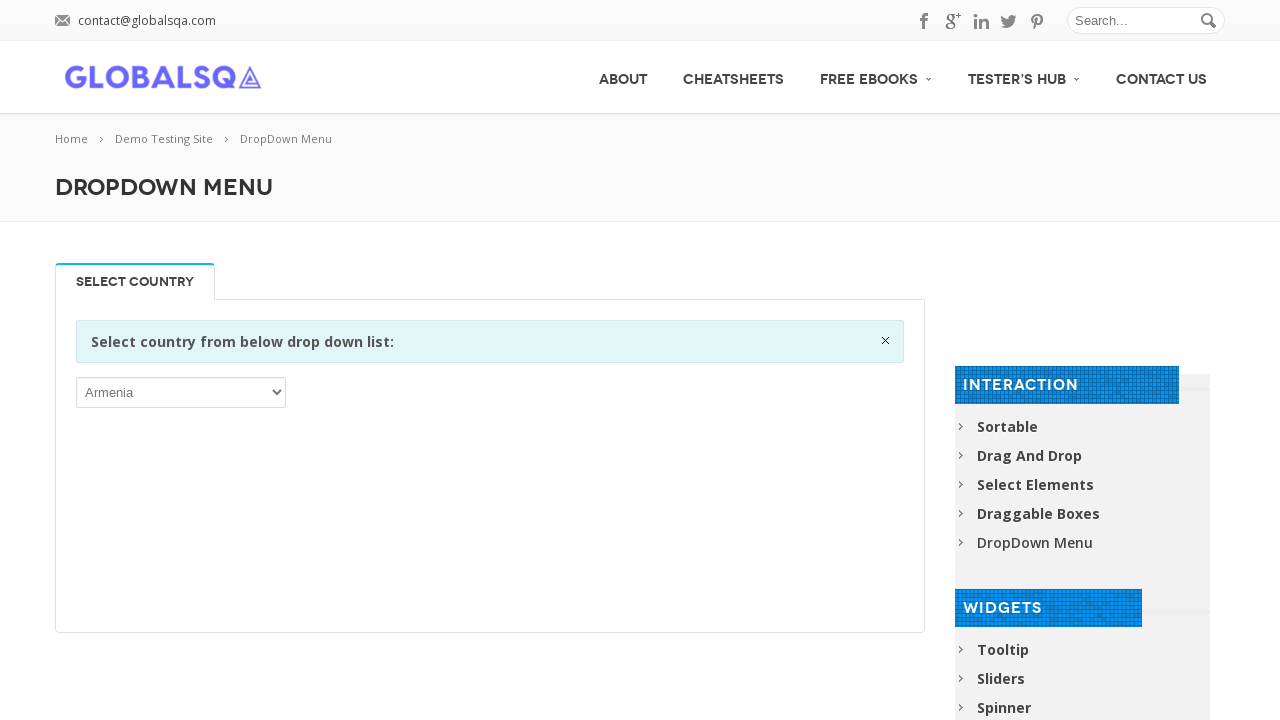